Tests navigation between windows by clicking a link to open Electronics Products page, verifying product count, and returning to the original page

Starting URL: https://testotomasyonu.com/addremove/

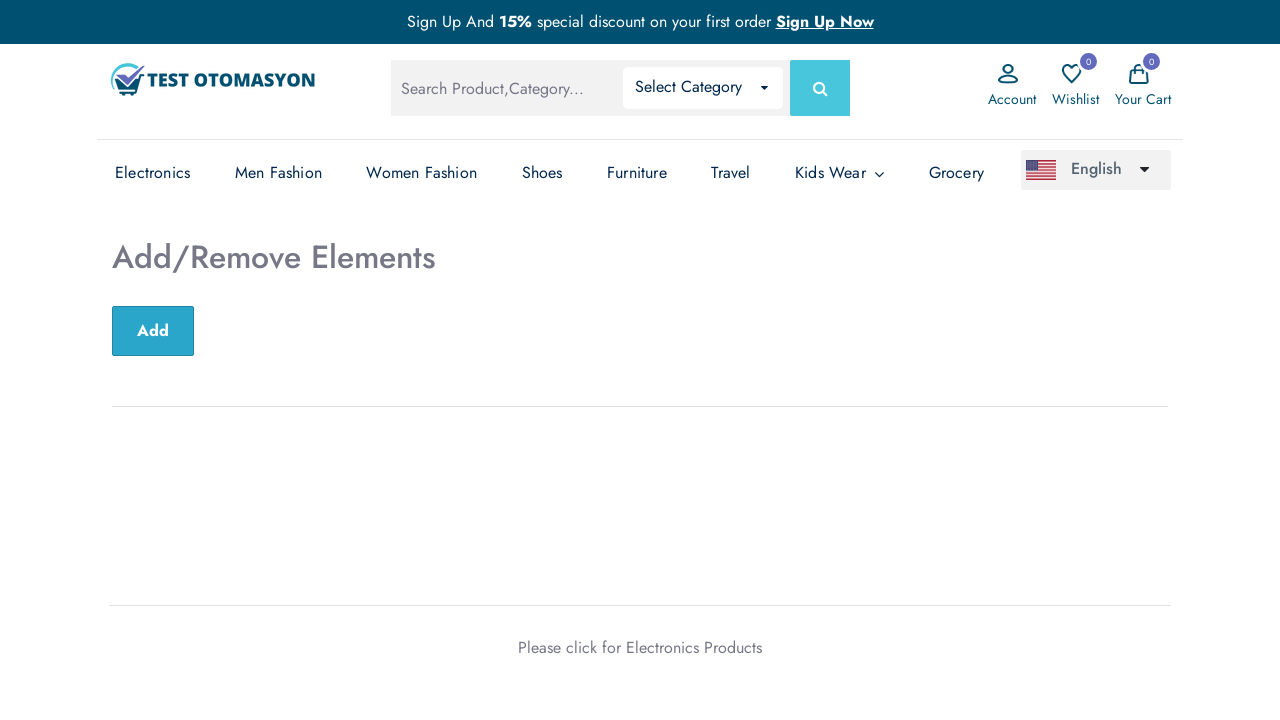

Verified h2 text is 'Add/Remove Elements'
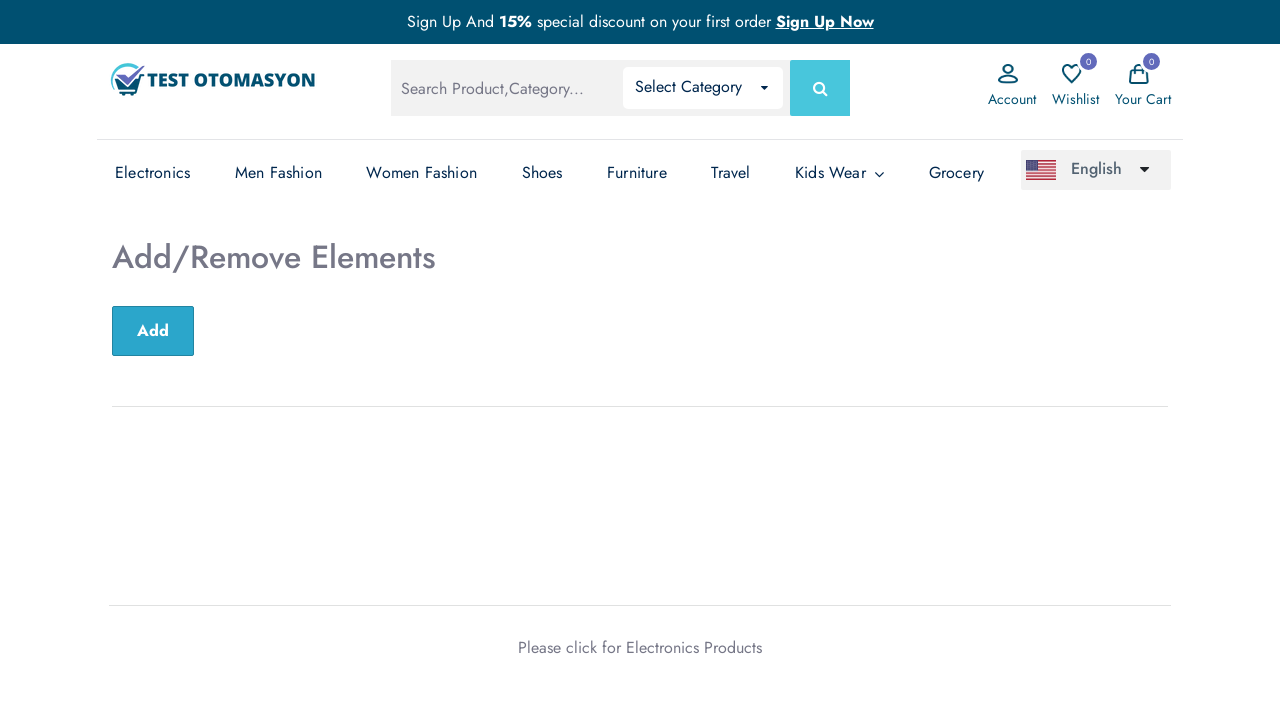

Verified page title is 'Test Otomasyonu'
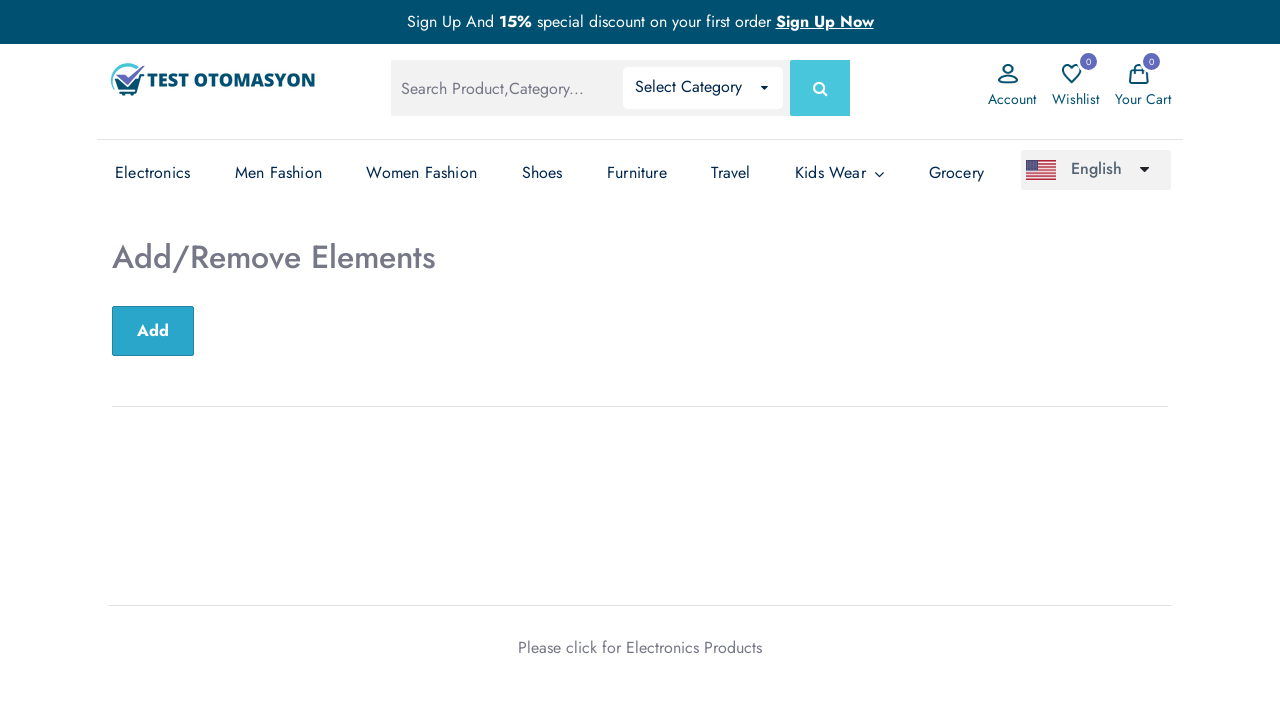

Clicked 'Electronics Products' link and new window opened at (694, 647) on text='Electronics Products'
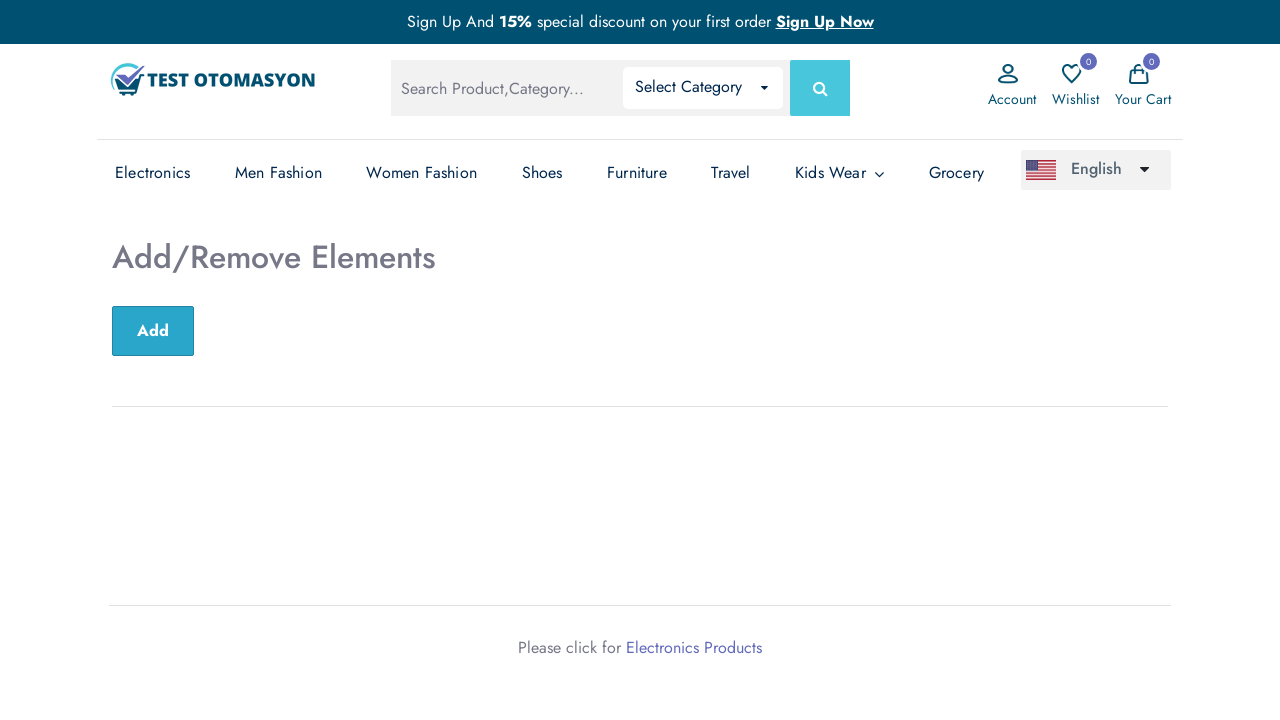

New page loaded successfully
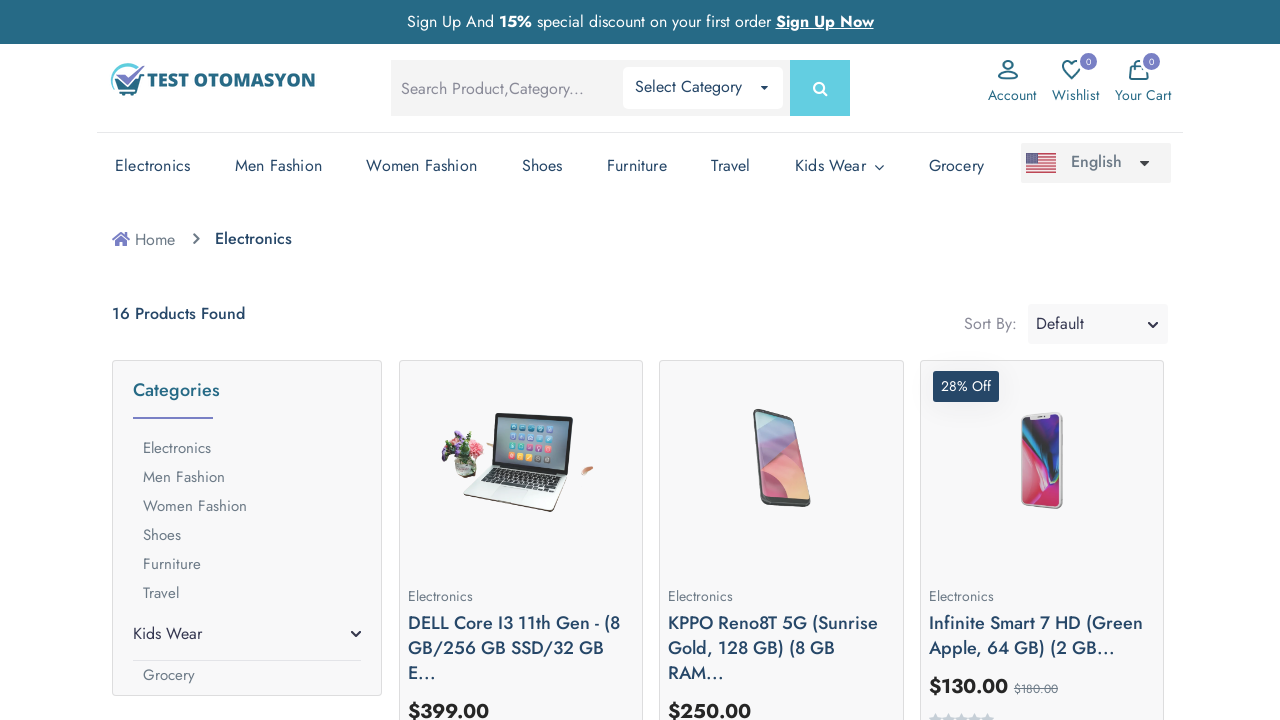

Verified Electronics Products page URL
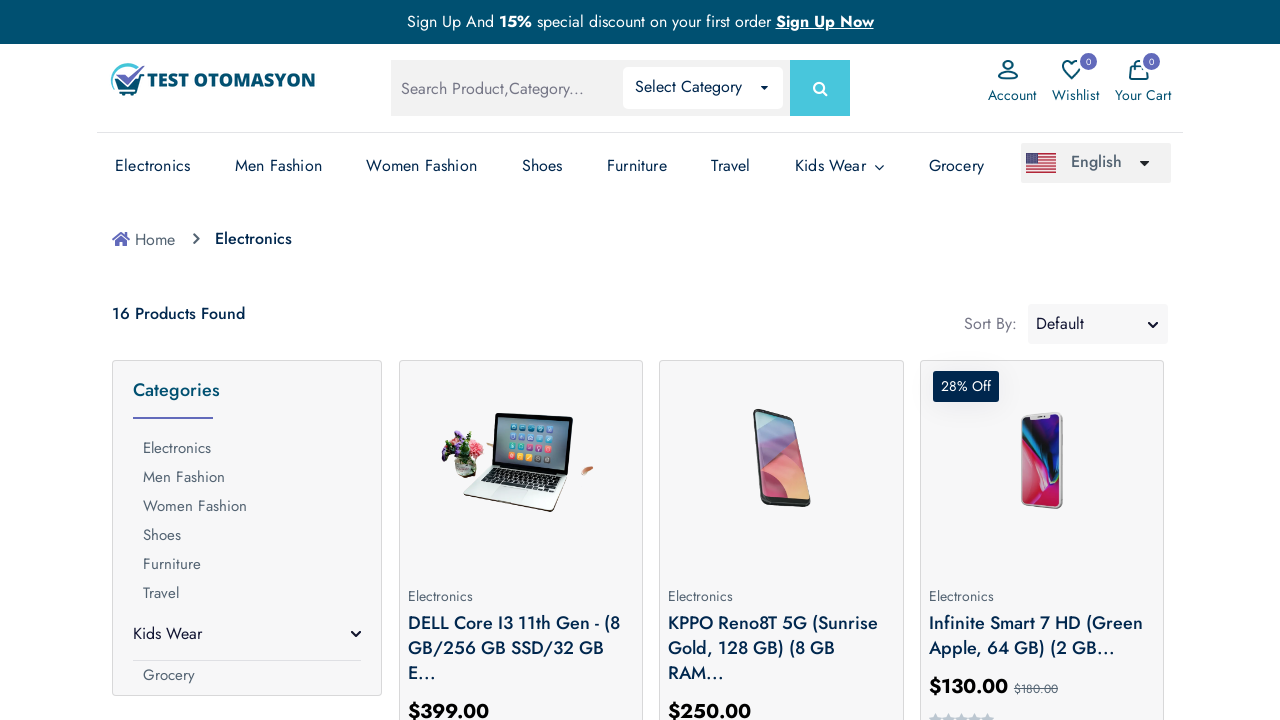

Product count element became visible
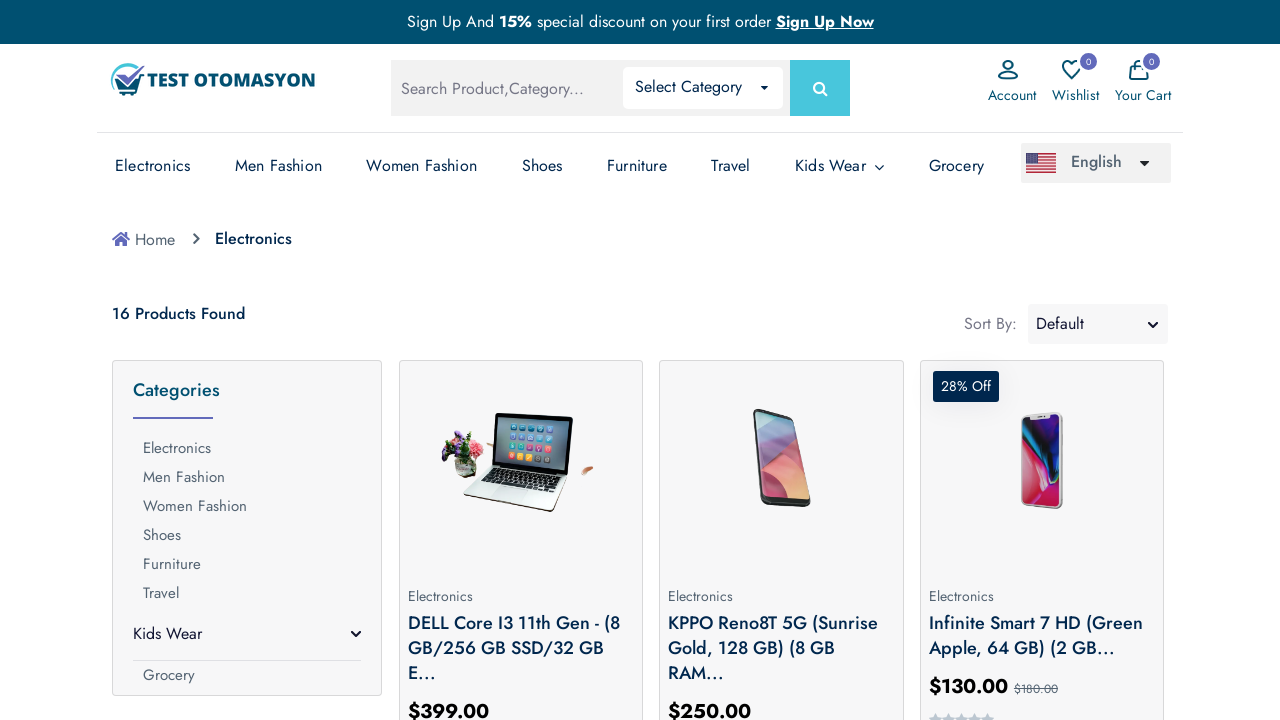

Verified product count is 16
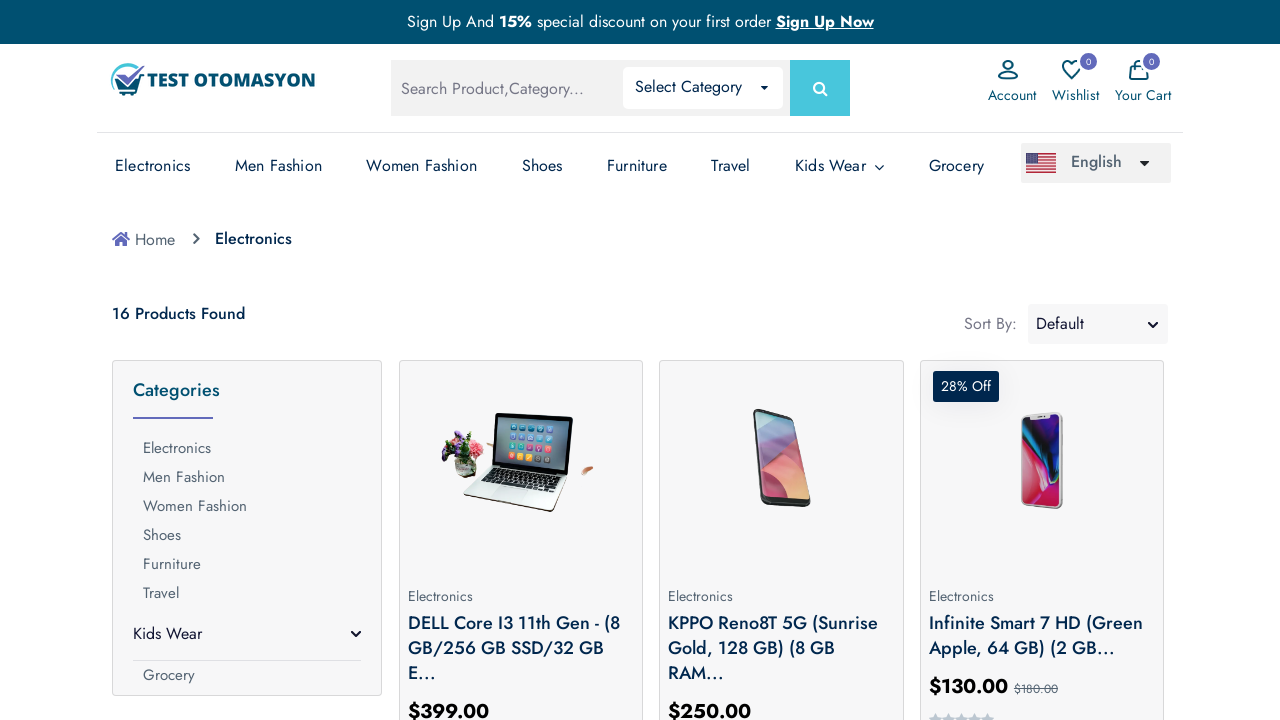

Switched back to original page
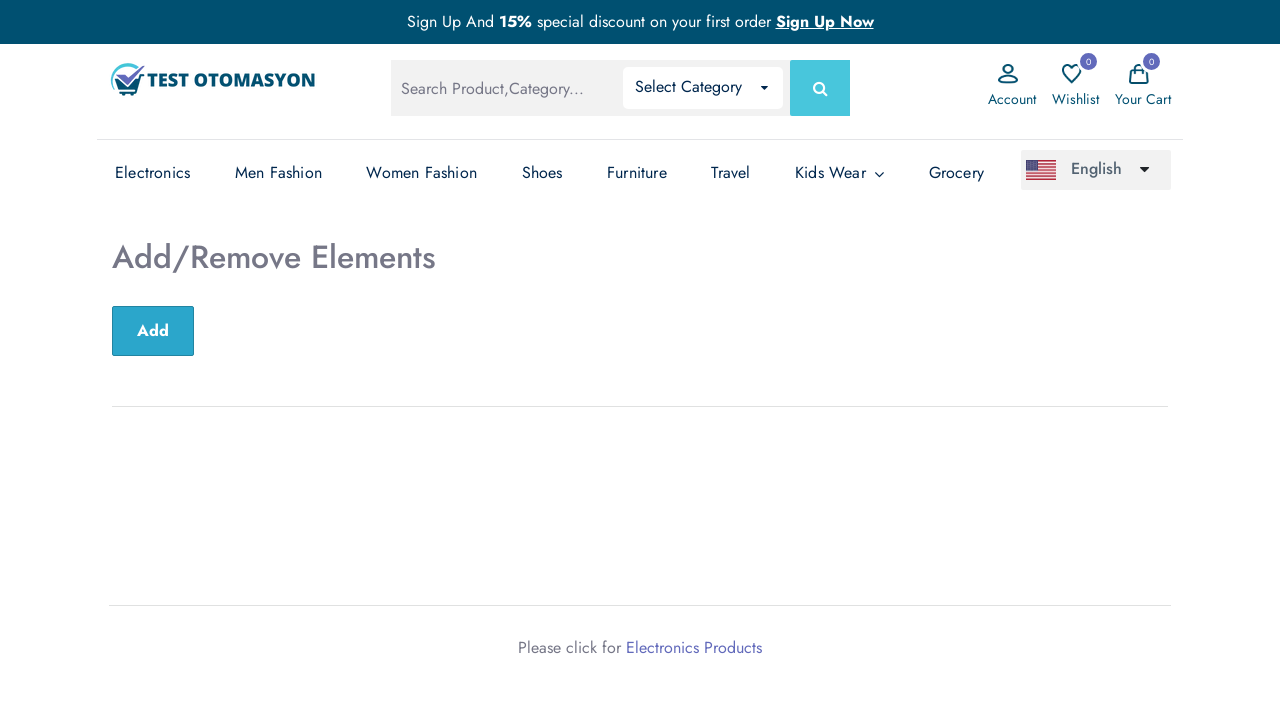

Verified original page URL contains 'addremove'
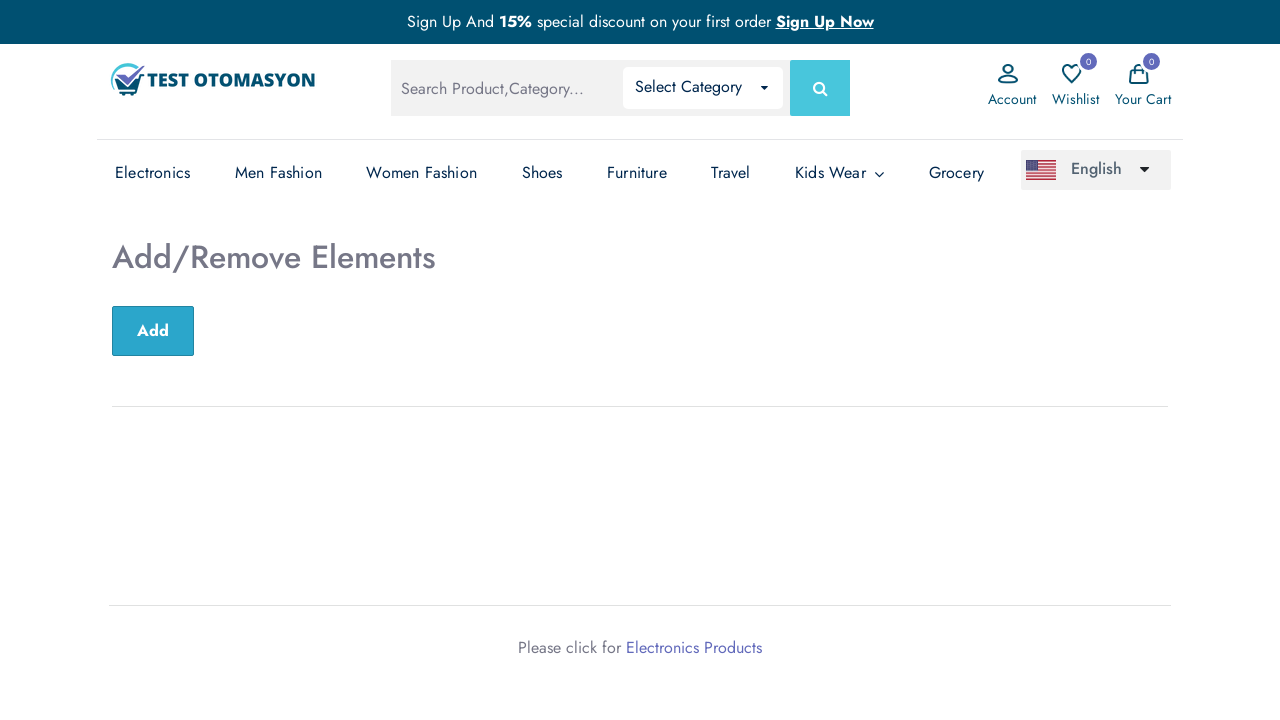

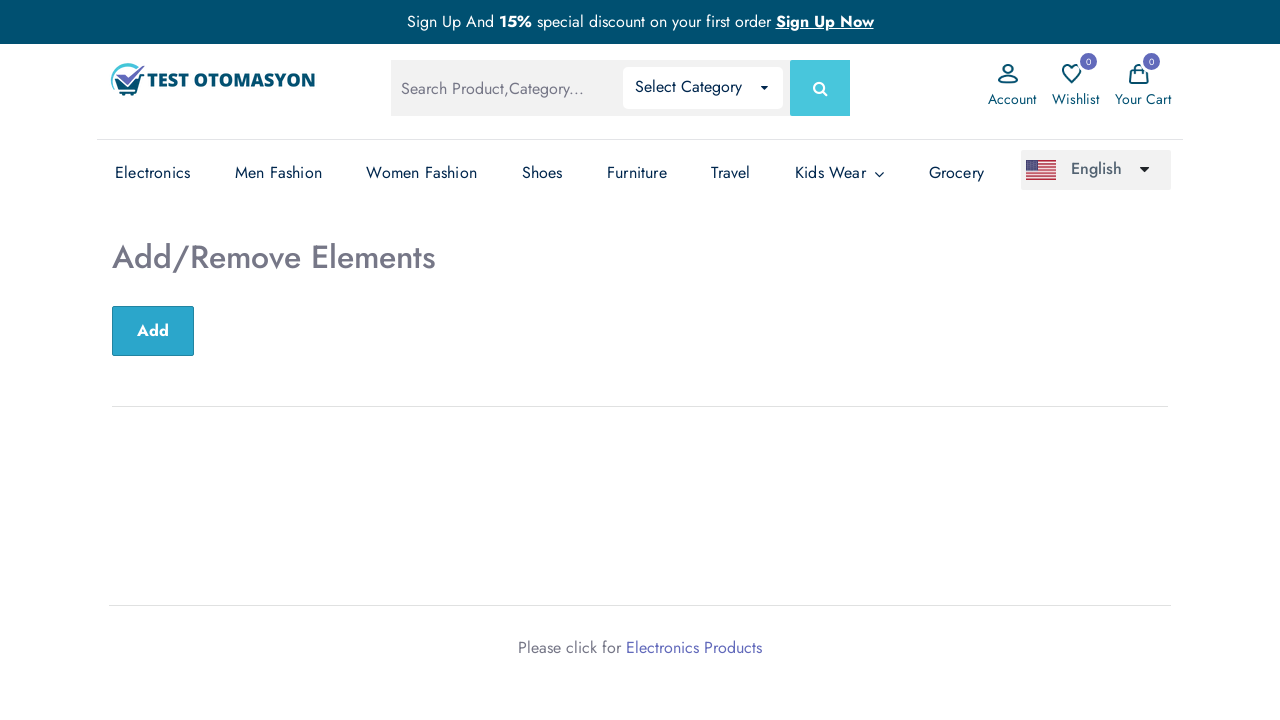